Waits for a price to reach $100, then solves a math problem by calculating the logarithm of a value and submitting the answer

Starting URL: http://suninjuly.github.io/explicit_wait2.html

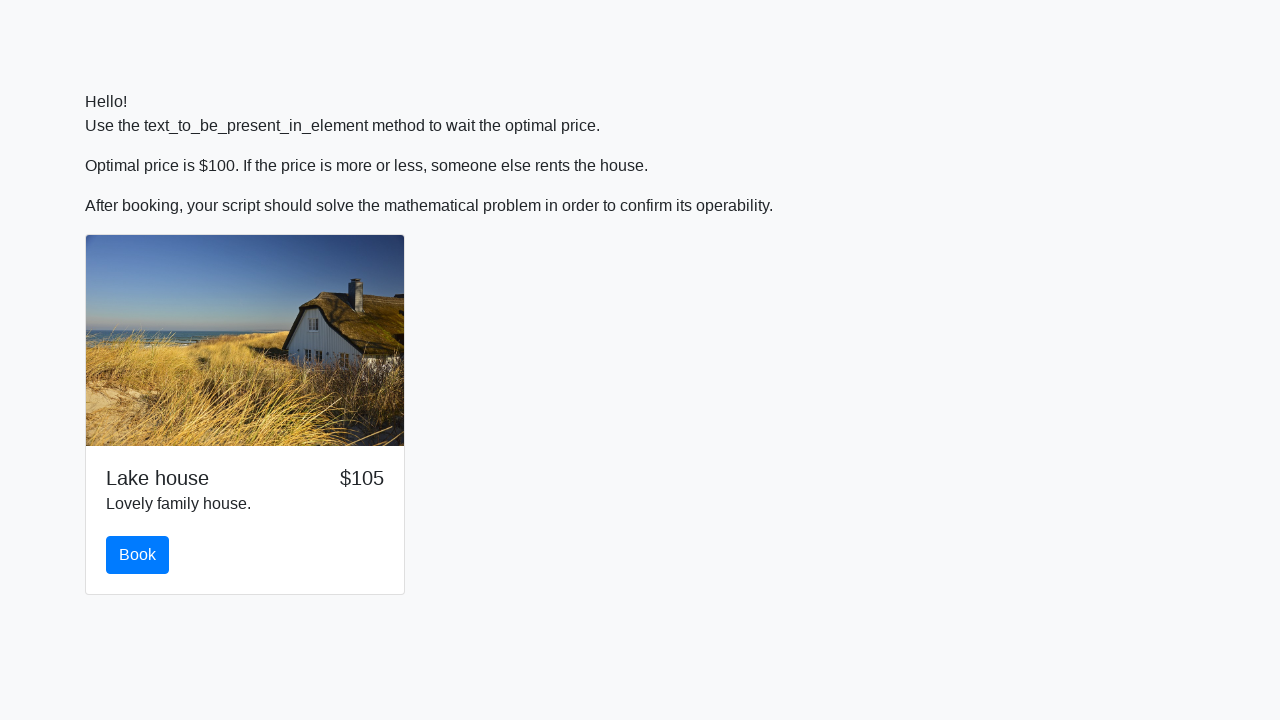

Waited for price to reach $100
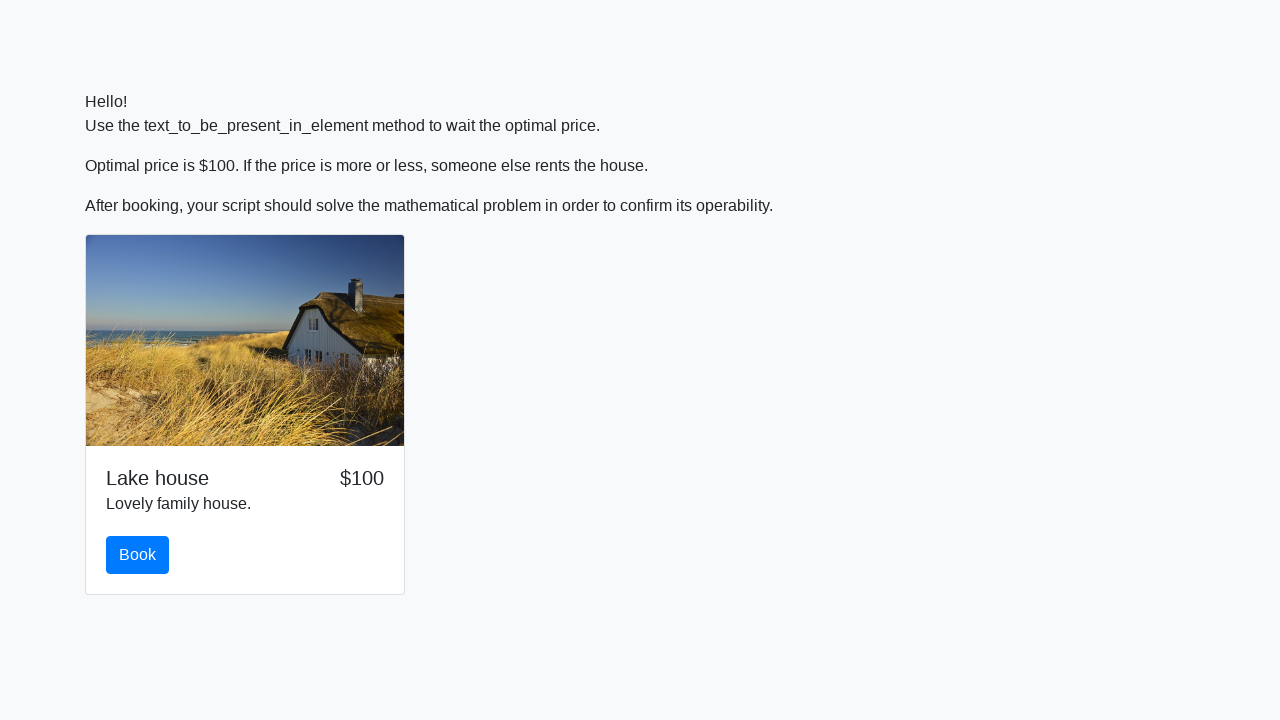

Clicked button after price reached $100 at (138, 555) on .btn
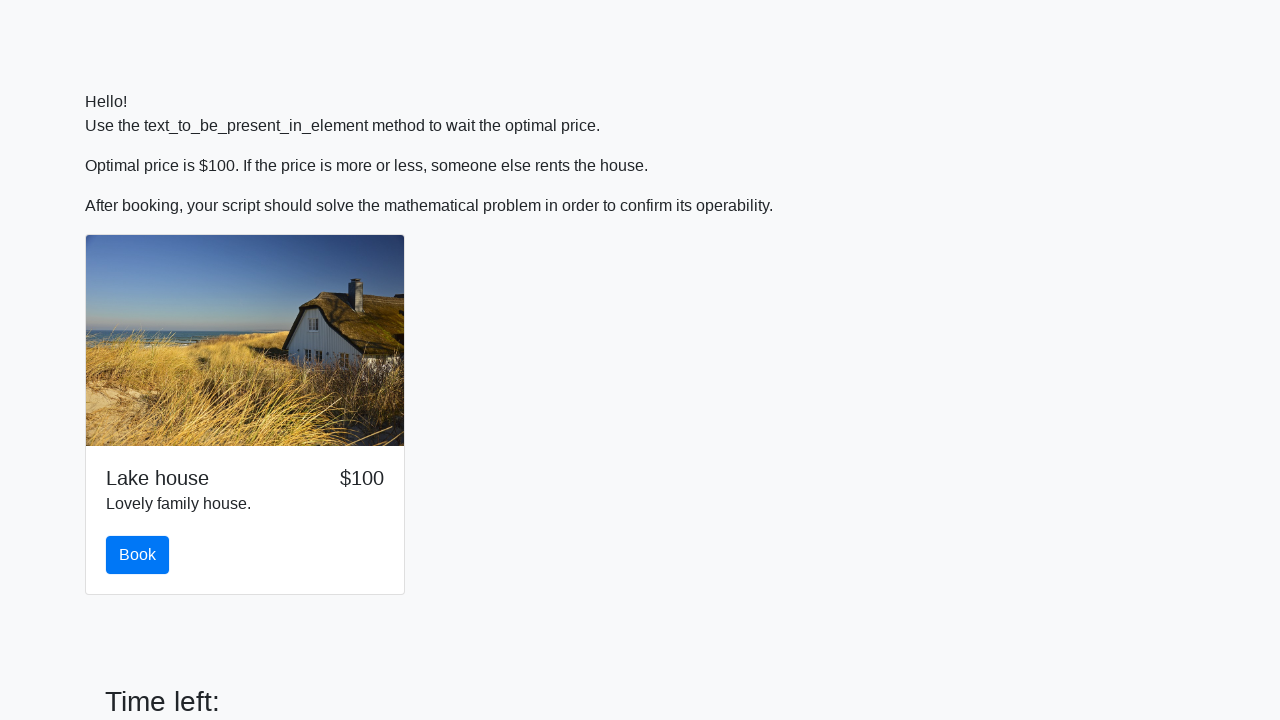

Retrieved input value: 475
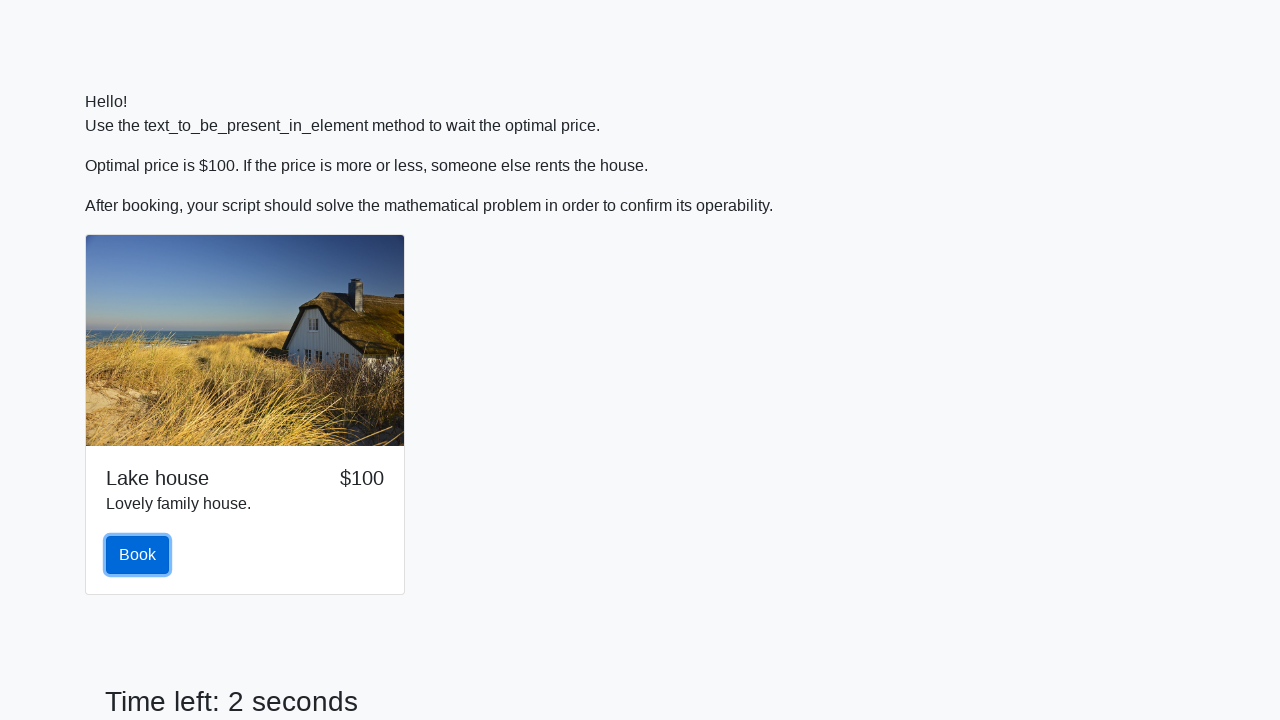

Calculated logarithm answer: 1.9412749549630826
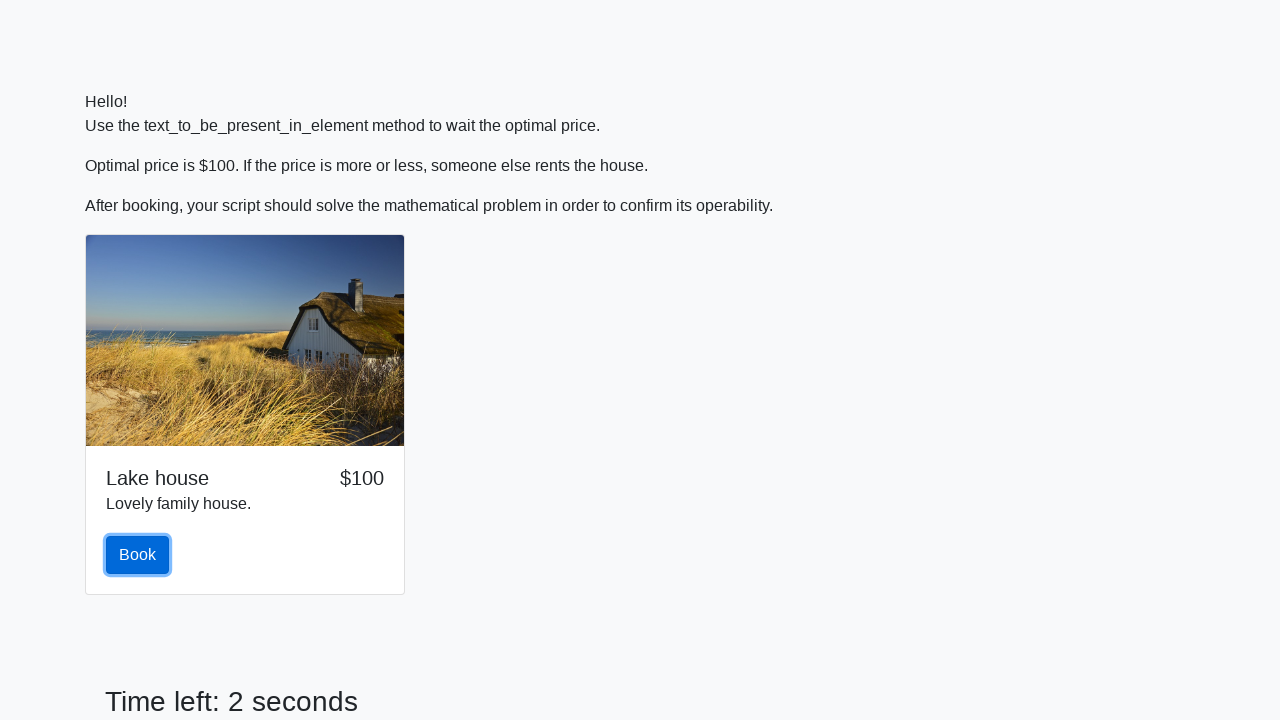

Filled answer field with calculated value on #answer
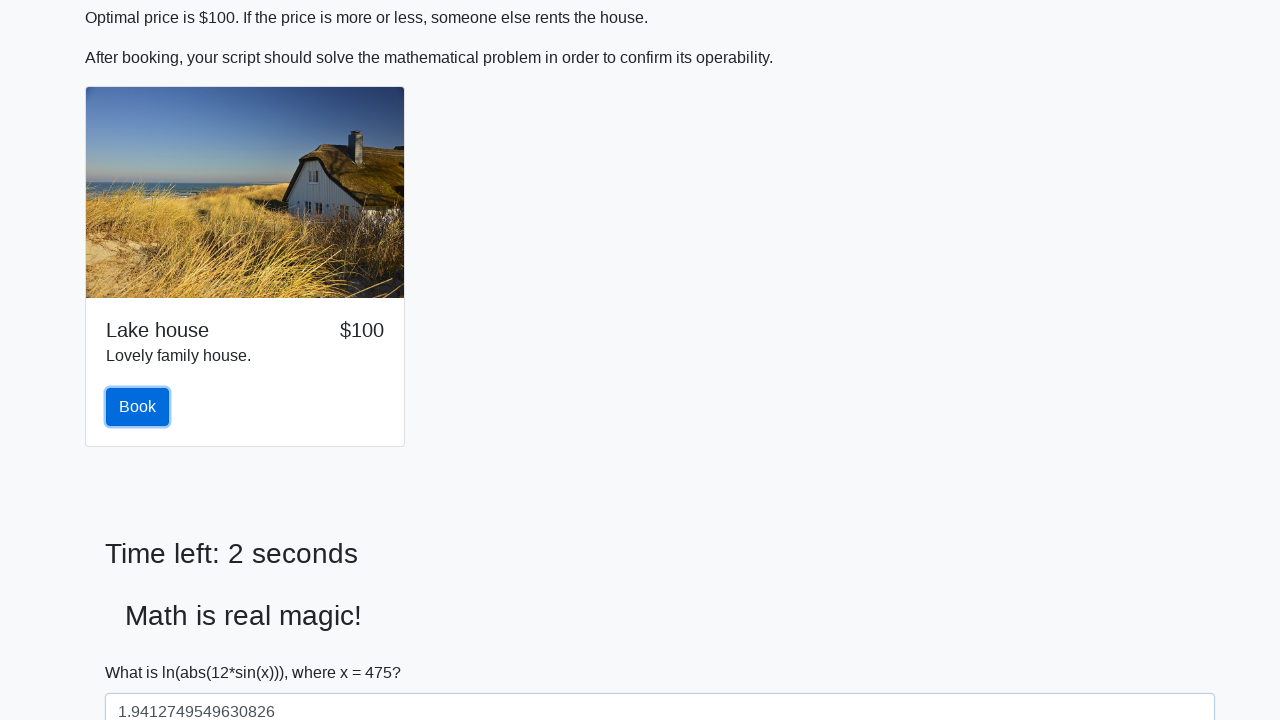

Clicked solve button to submit answer at (143, 651) on #solve
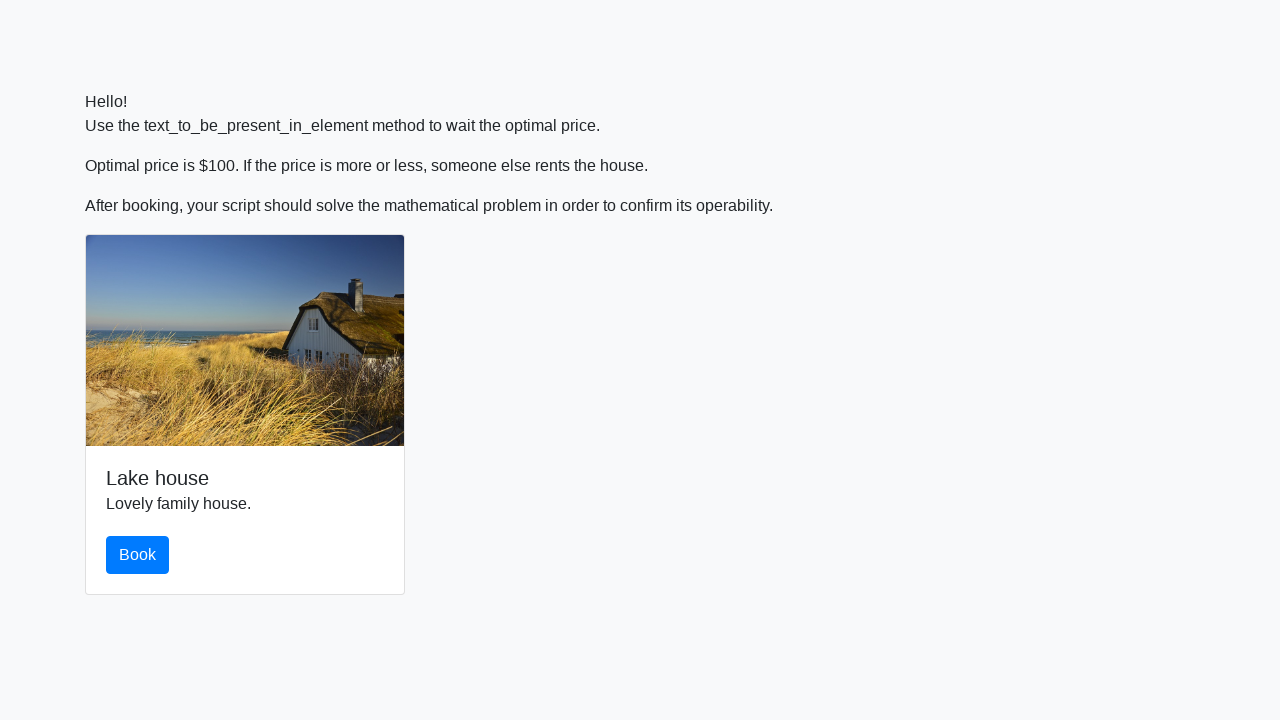

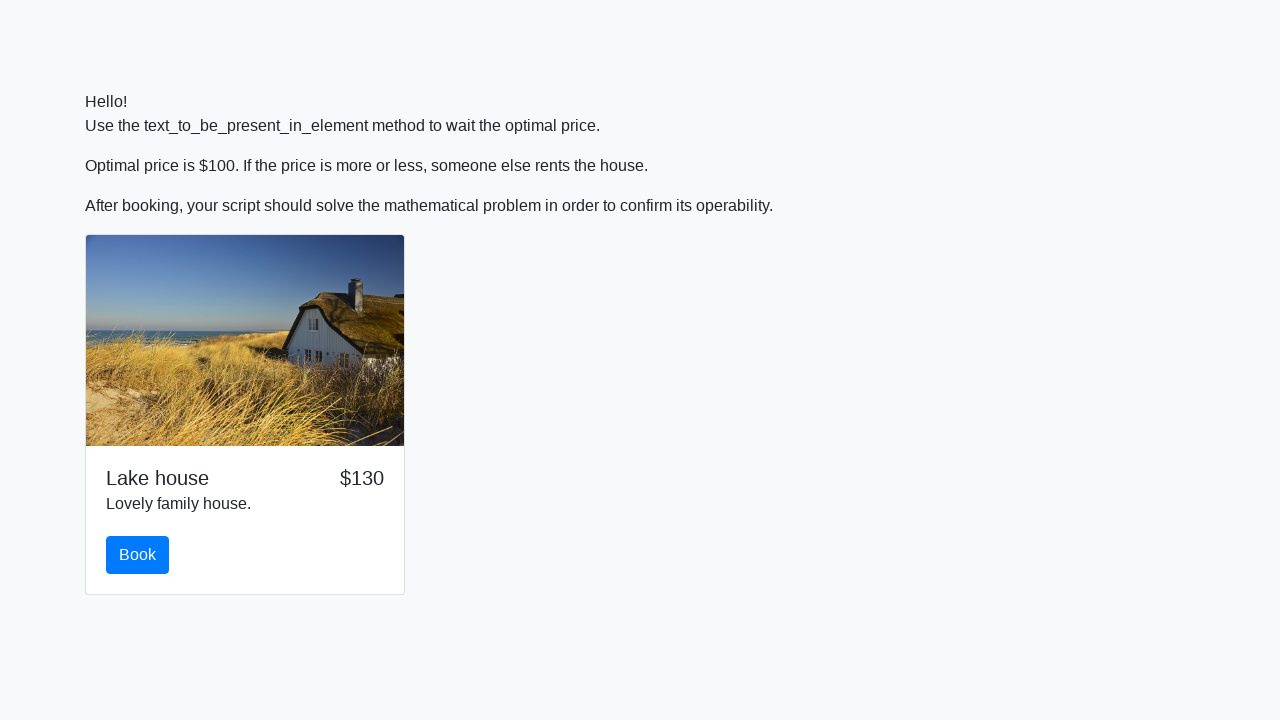